Tests dynamic controls on a webpage by clicking Enable/Disable buttons and verifying that a text input field becomes enabled/disabled accordingly

Starting URL: https://the-internet.herokuapp.com/dynamic_controls

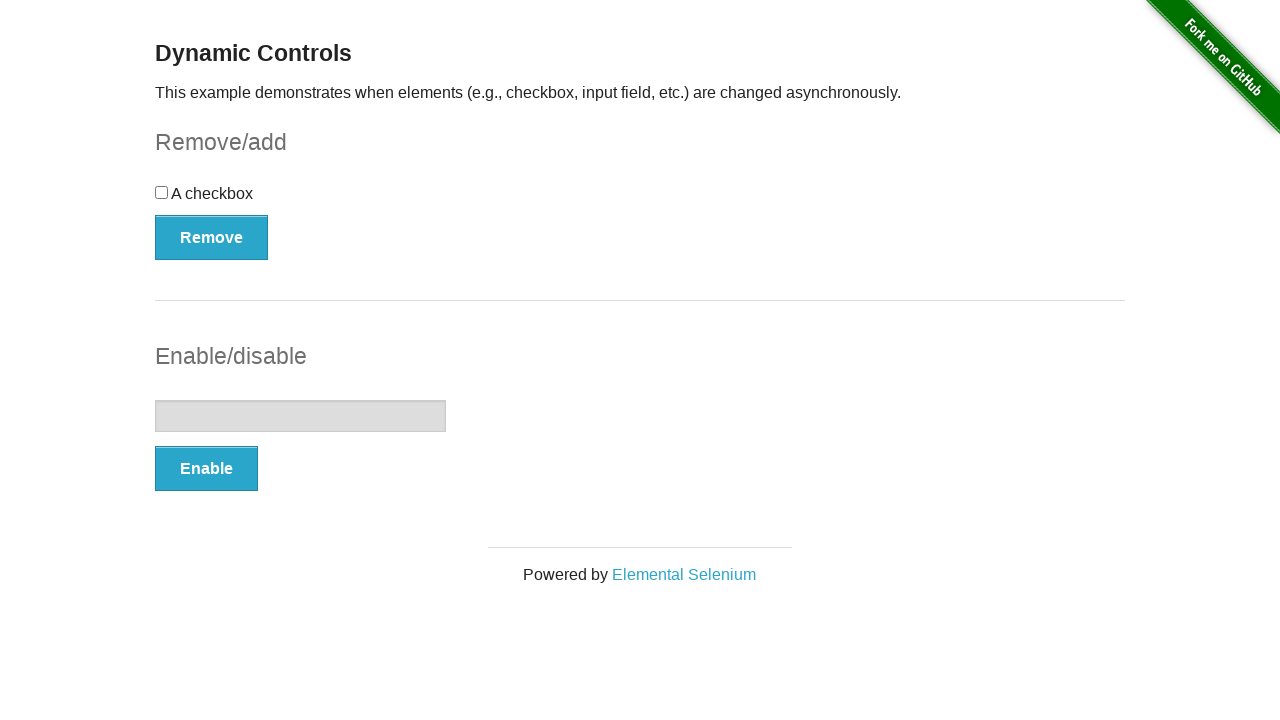

Clicked Enable button at (206, 469) on button:has-text('Enable')
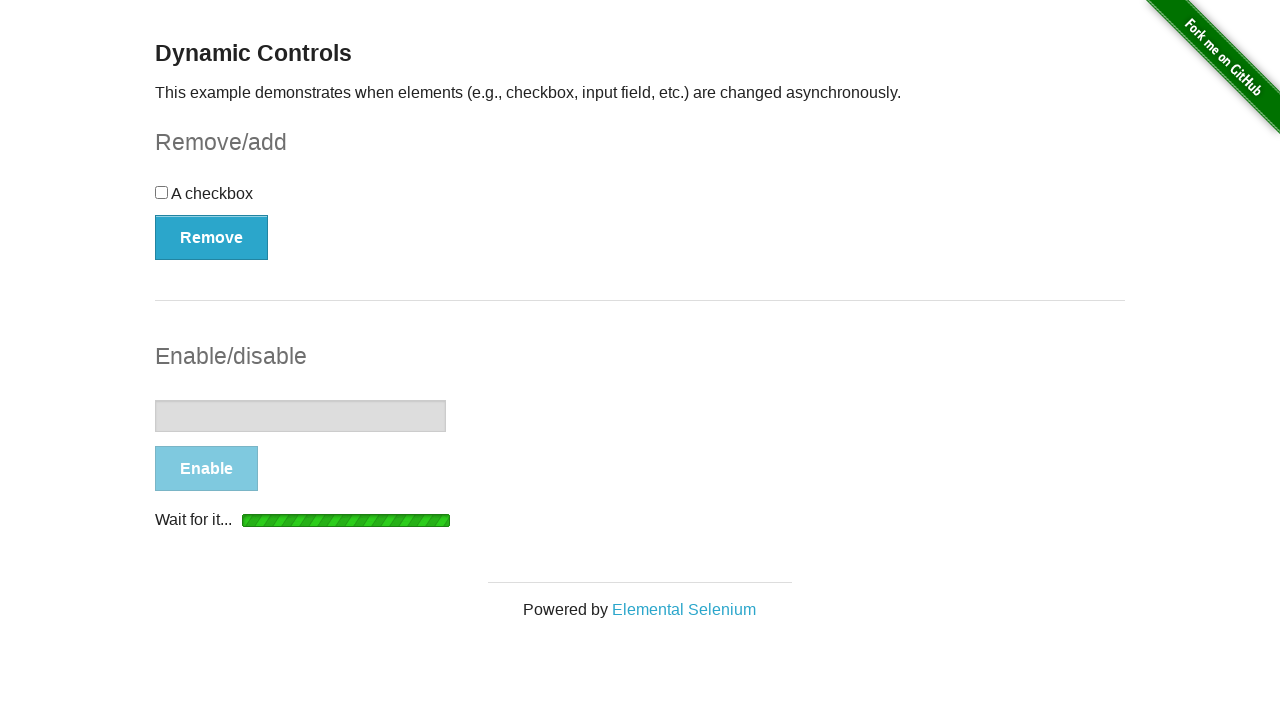

Verified 'It's enabled!' message appeared
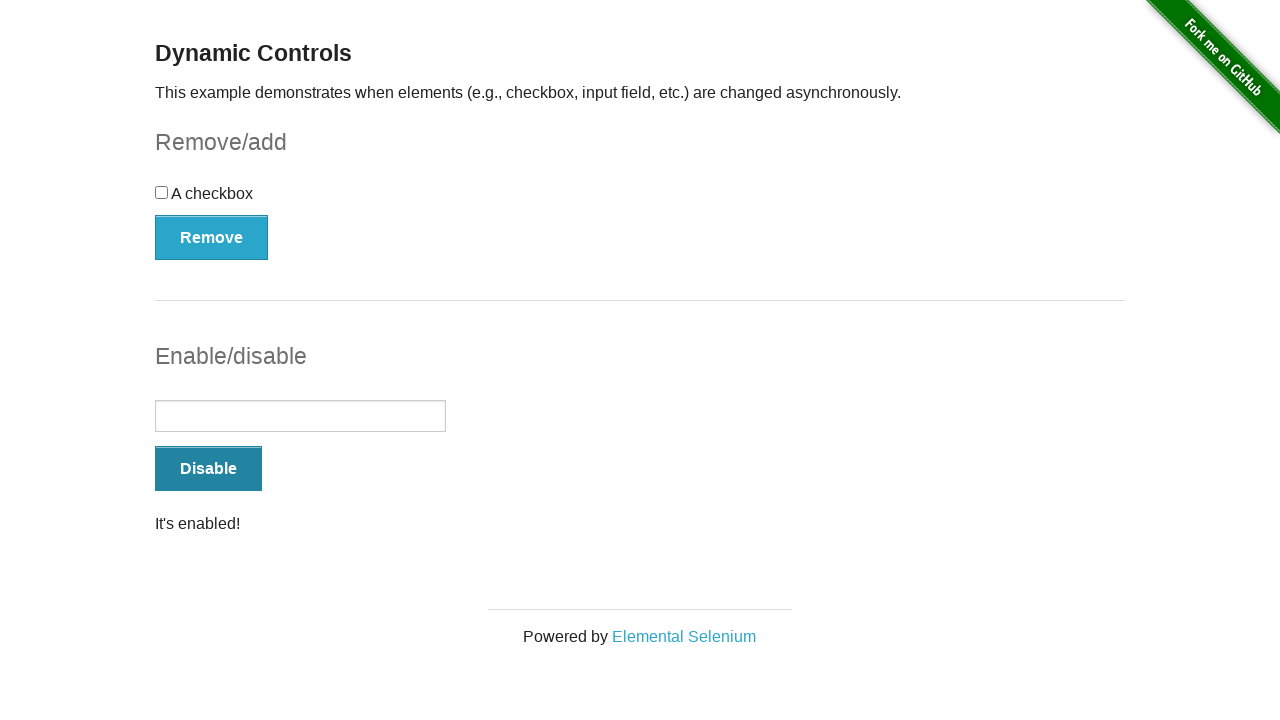

Typed 'I can type in the box' in the enabled text field on input[type='text']
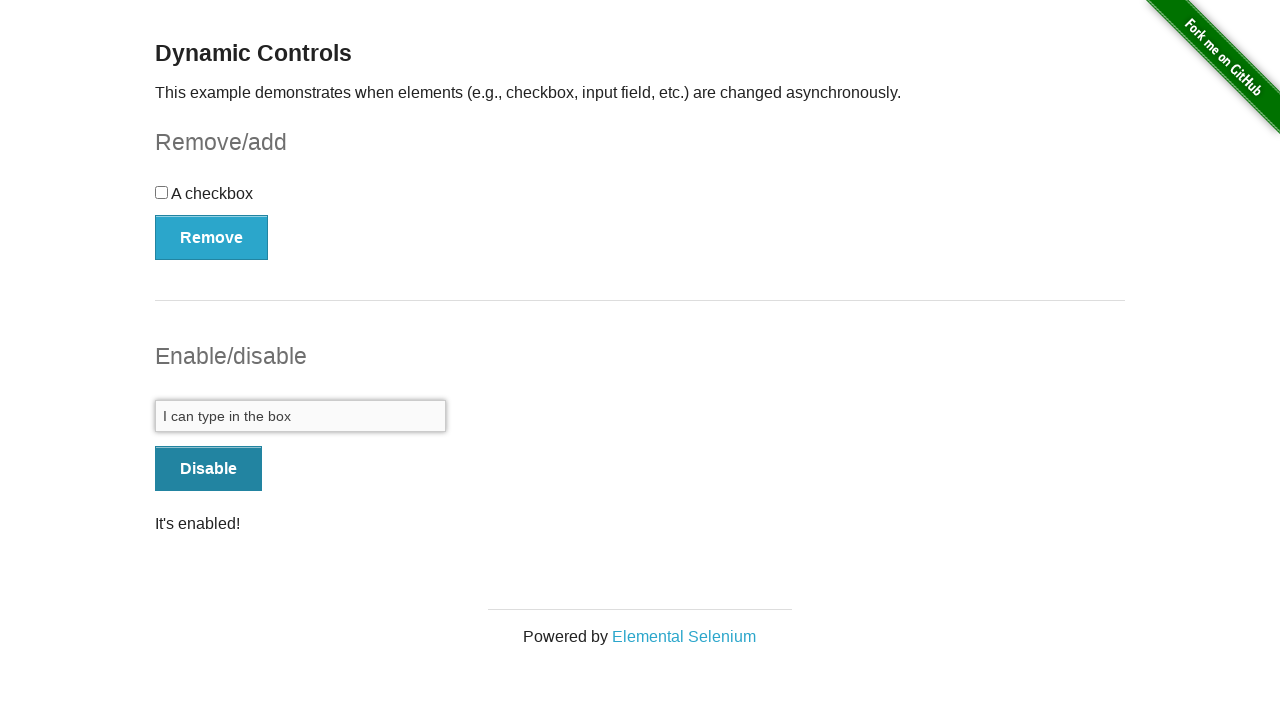

Clicked Disable button at (208, 469) on button:has-text('Disable')
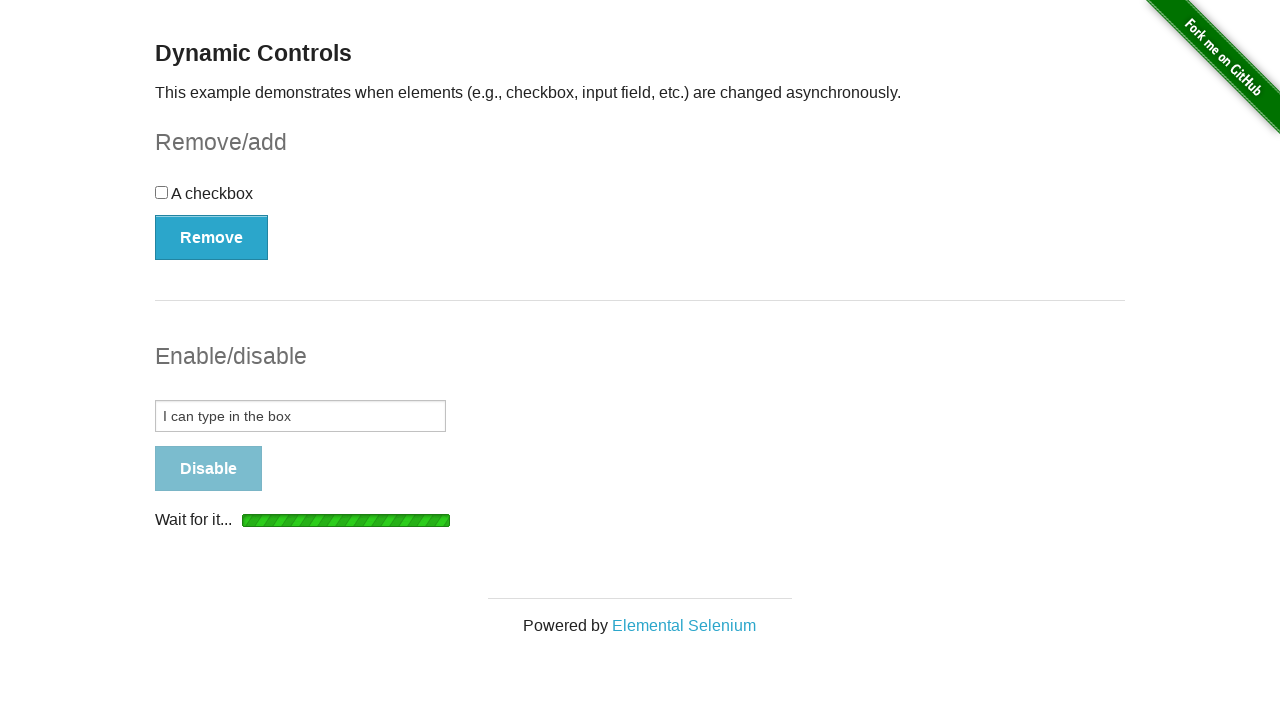

Verified 'It's disabled!' message appeared
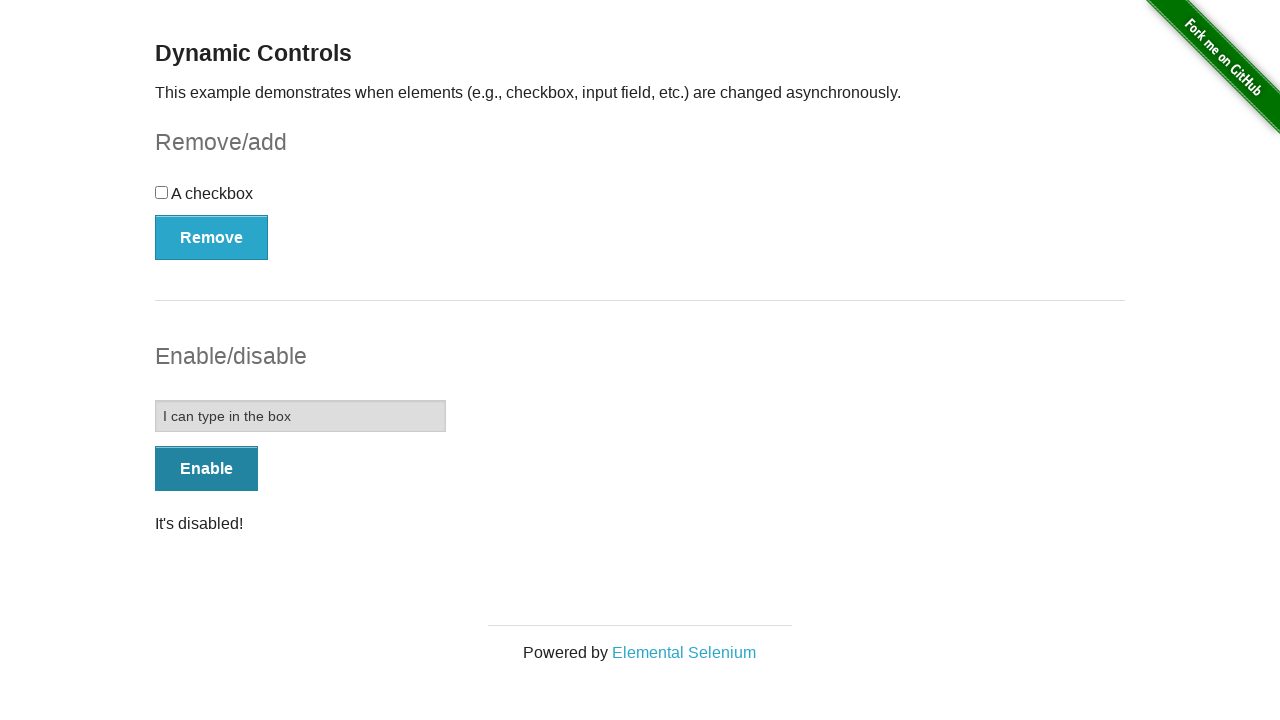

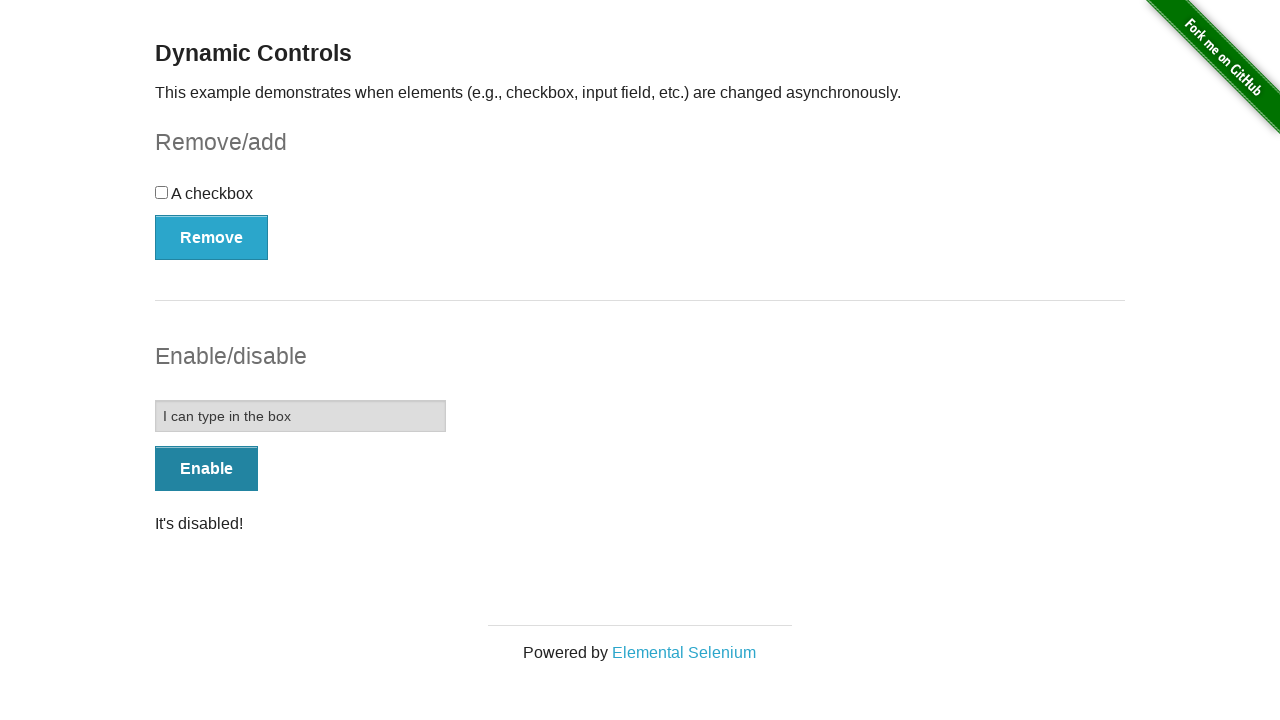